Tests data persistence by creating todos, marking one complete, and reloading the page

Starting URL: https://demo.playwright.dev/todomvc

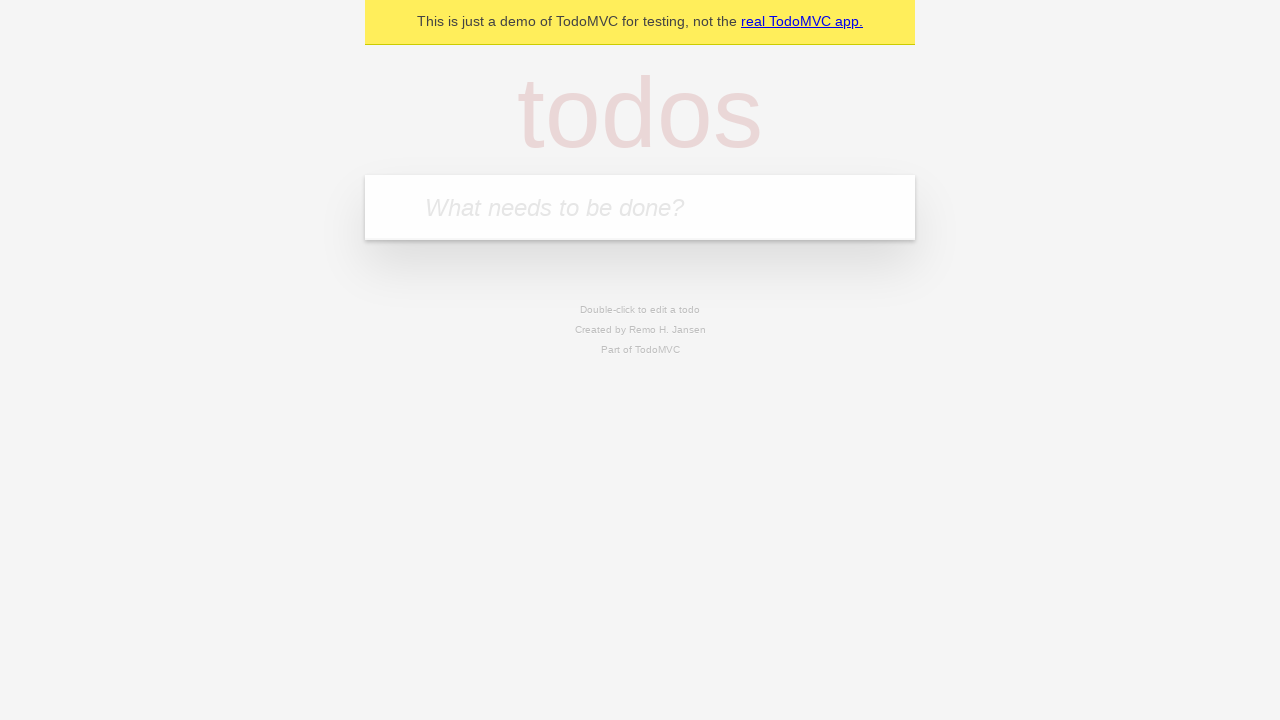

Filled todo input with 'buy some cheese' on internal:attr=[placeholder="What needs to be done?"i]
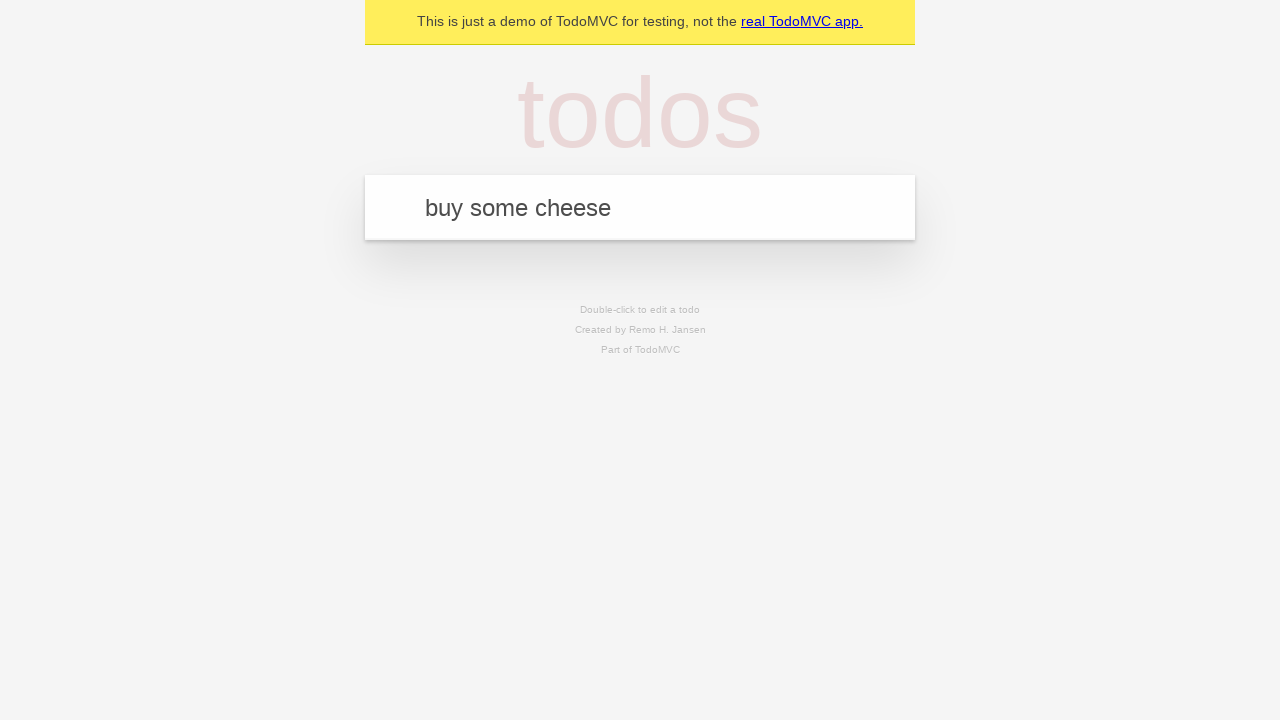

Pressed Enter to create first todo on internal:attr=[placeholder="What needs to be done?"i]
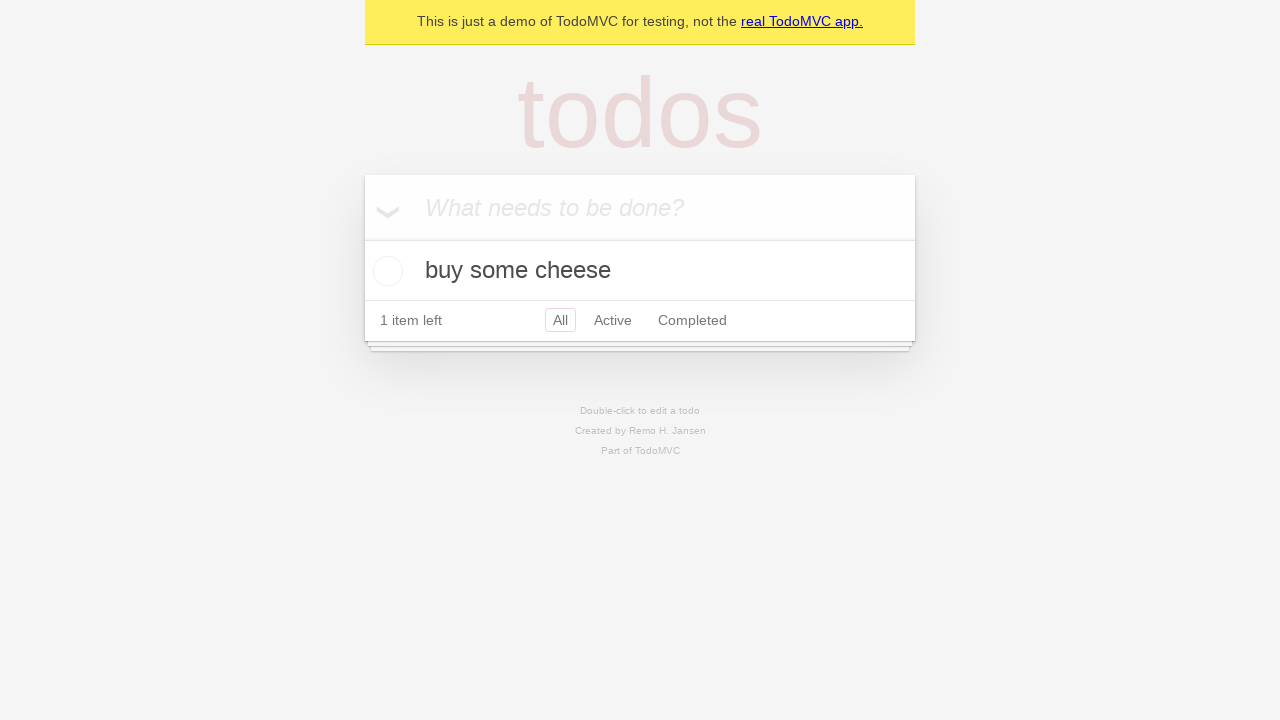

Filled todo input with 'feed the cat' on internal:attr=[placeholder="What needs to be done?"i]
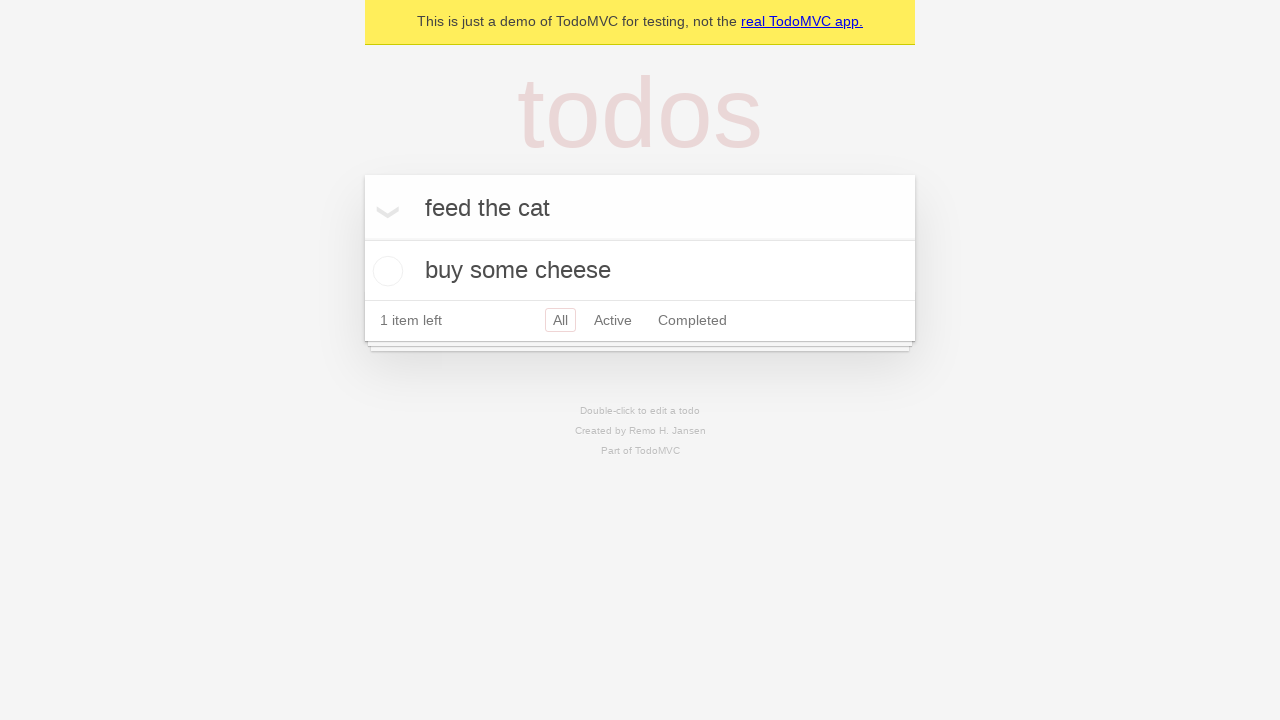

Pressed Enter to create second todo on internal:attr=[placeholder="What needs to be done?"i]
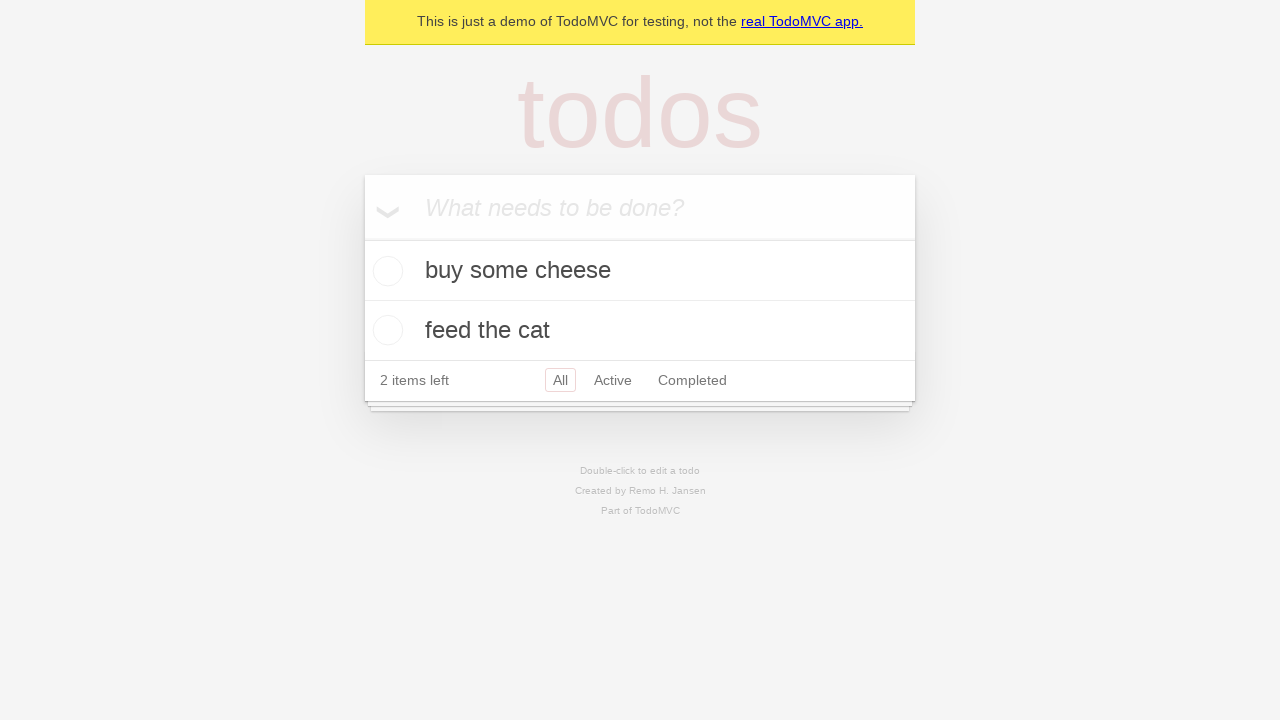

Checked first todo as complete at (385, 271) on internal:testid=[data-testid="todo-item"s] >> nth=0 >> internal:role=checkbox
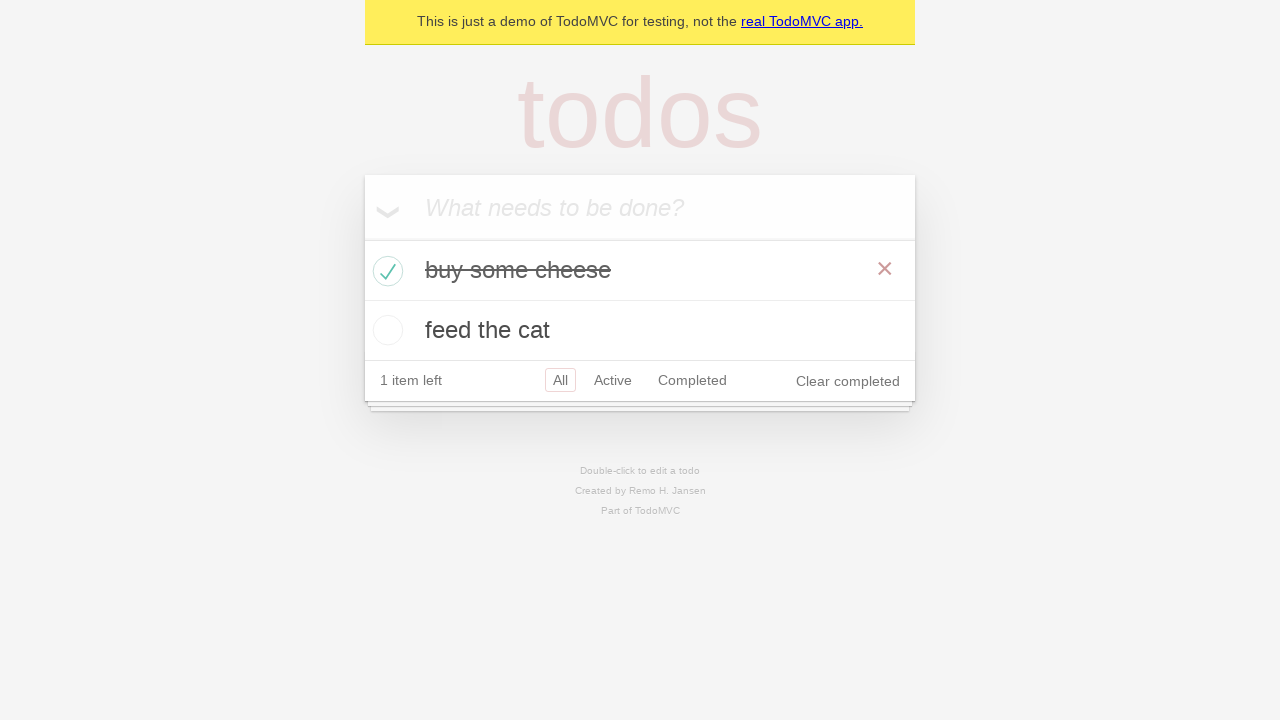

Reloaded the page to test data persistence
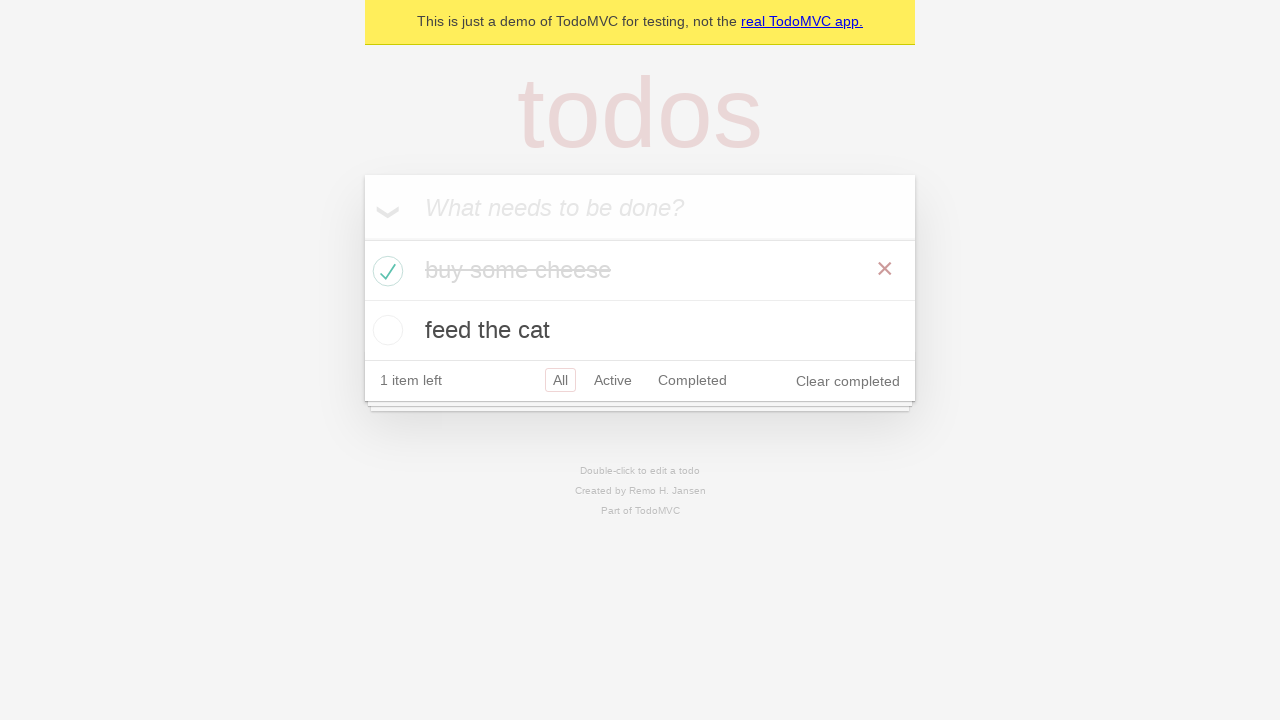

Waited for todos to reload after page refresh
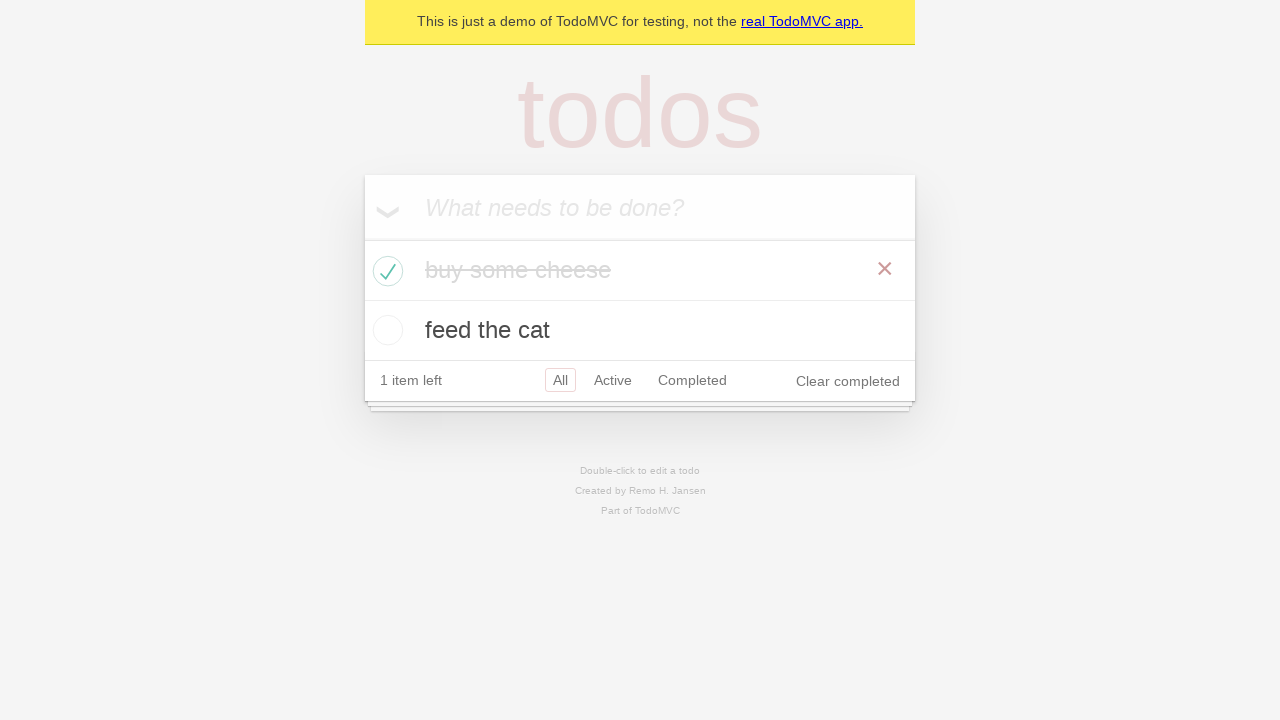

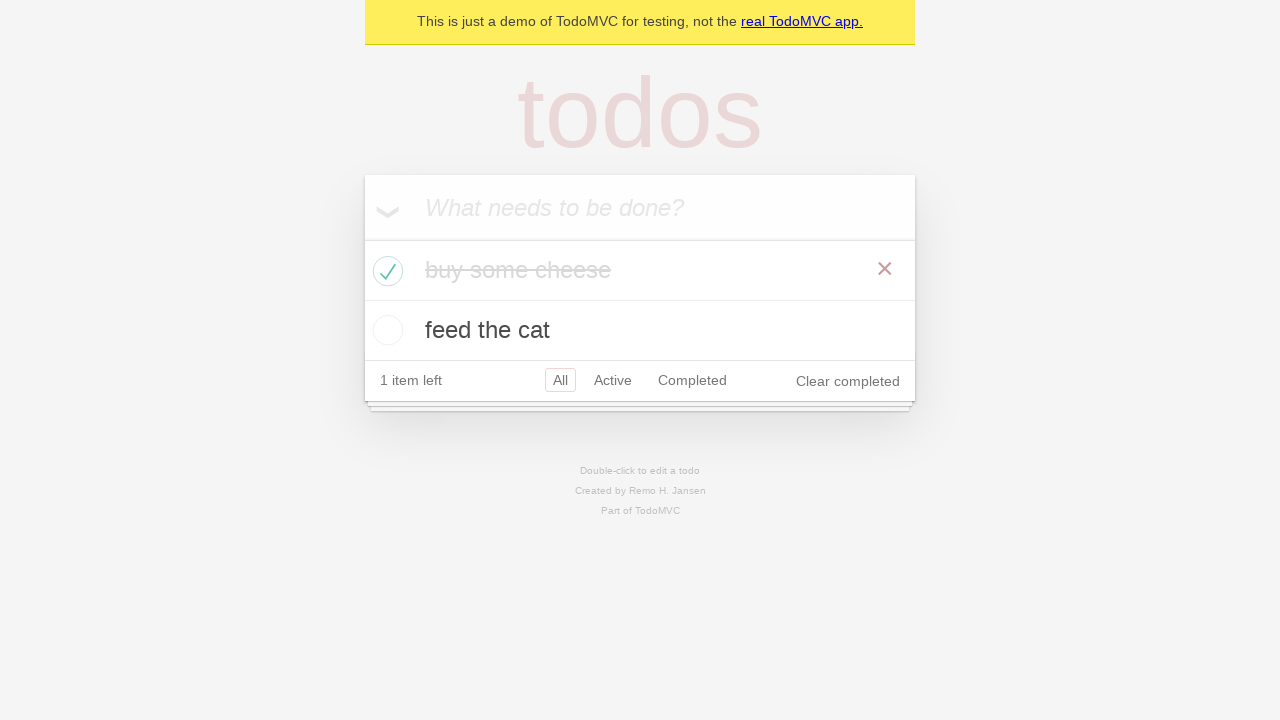